Tests static dropdown selection functionality by selecting options using three different methods: by index, by visible text, and by value.

Starting URL: https://rahulshettyacademy.com/dropdownsPractise/

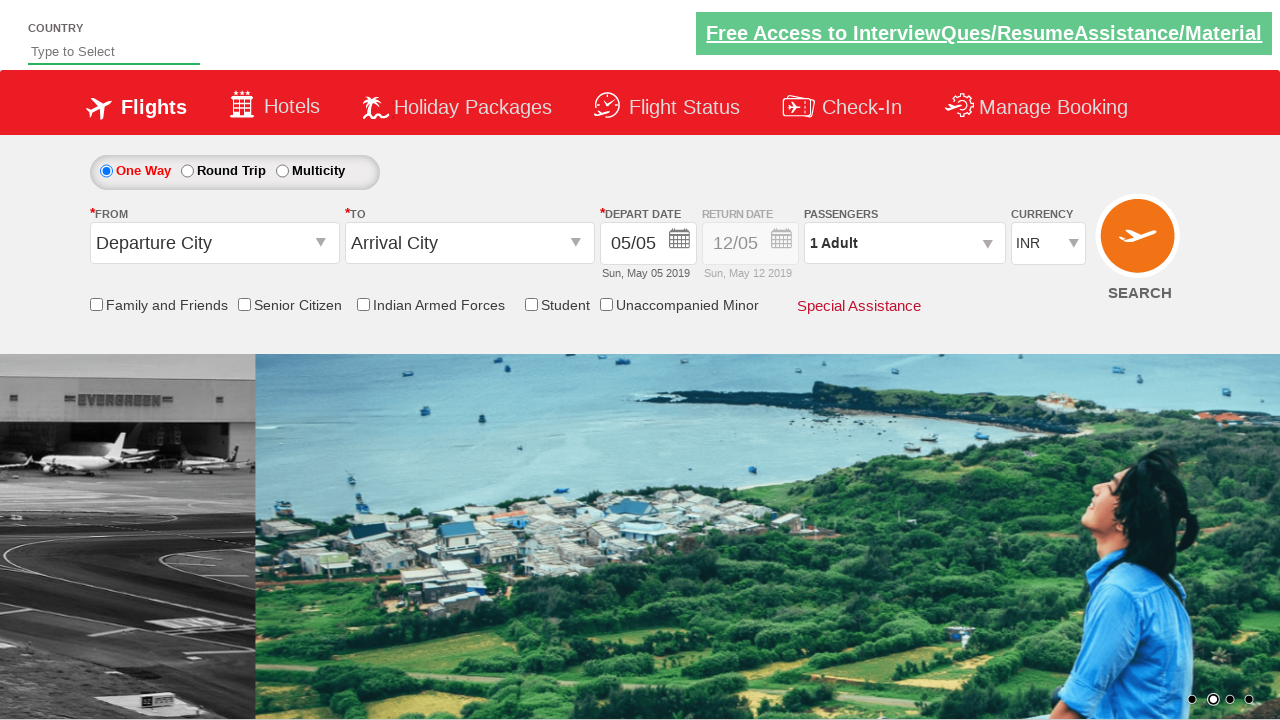

Selected dropdown option by index 3 on #ctl00_mainContent_DropDownListCurrency
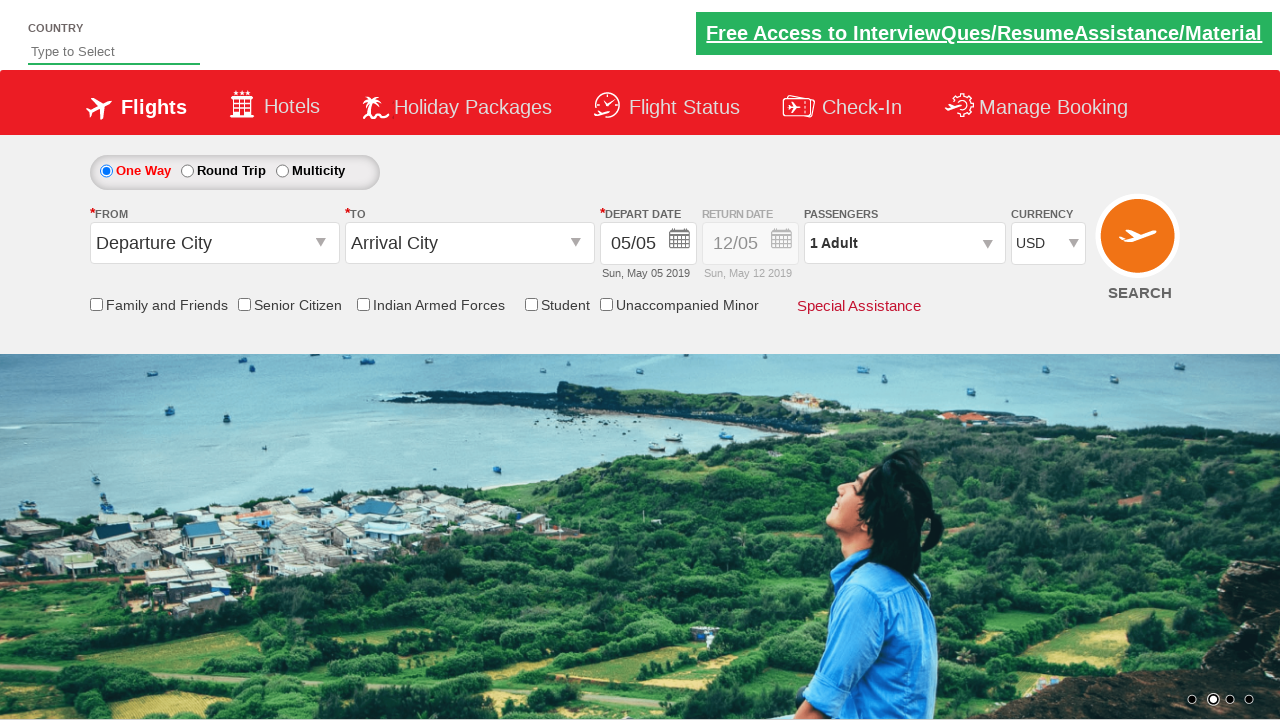

Selected dropdown option by visible text 'AED' on #ctl00_mainContent_DropDownListCurrency
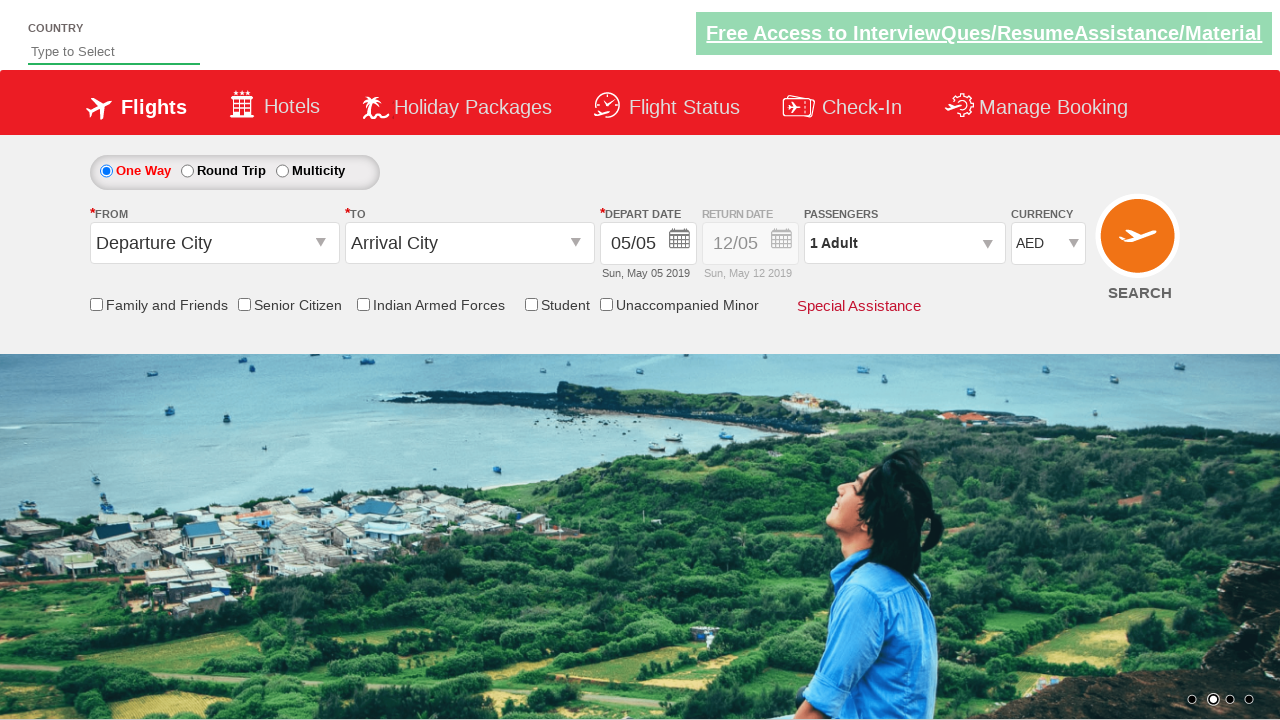

Selected dropdown option by value 'INR' on #ctl00_mainContent_DropDownListCurrency
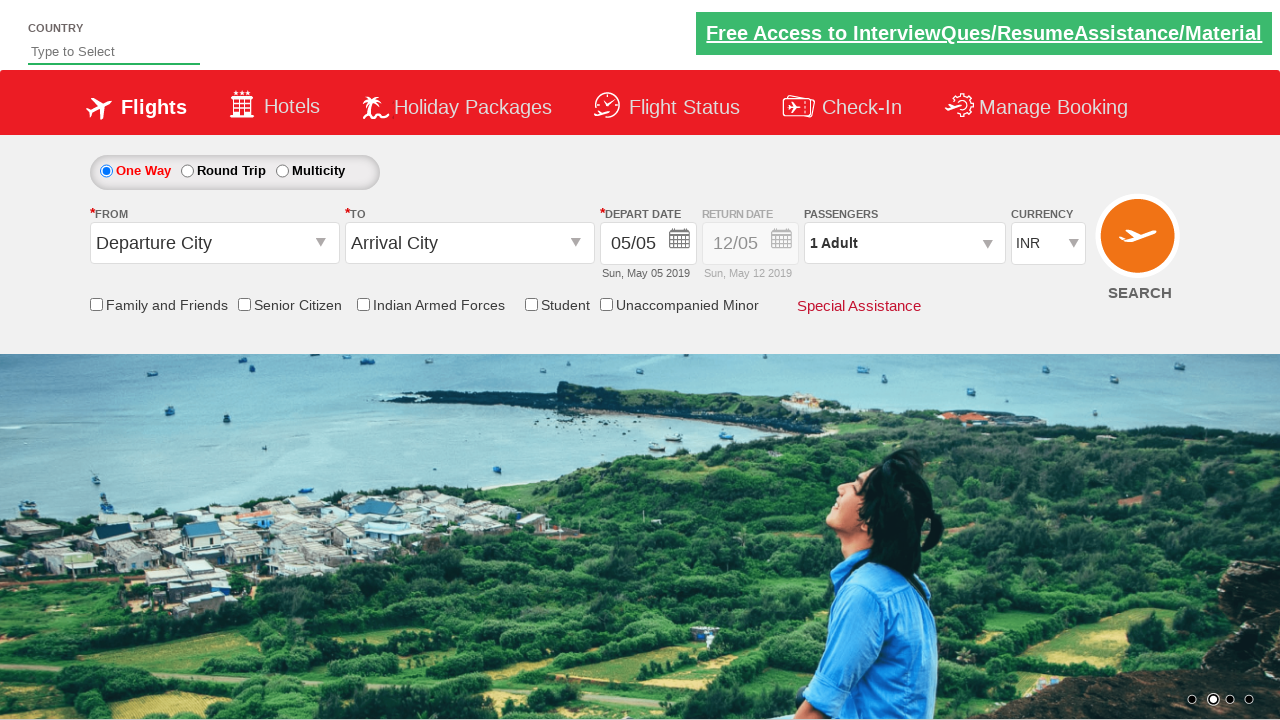

Waited 500ms for selection to be applied
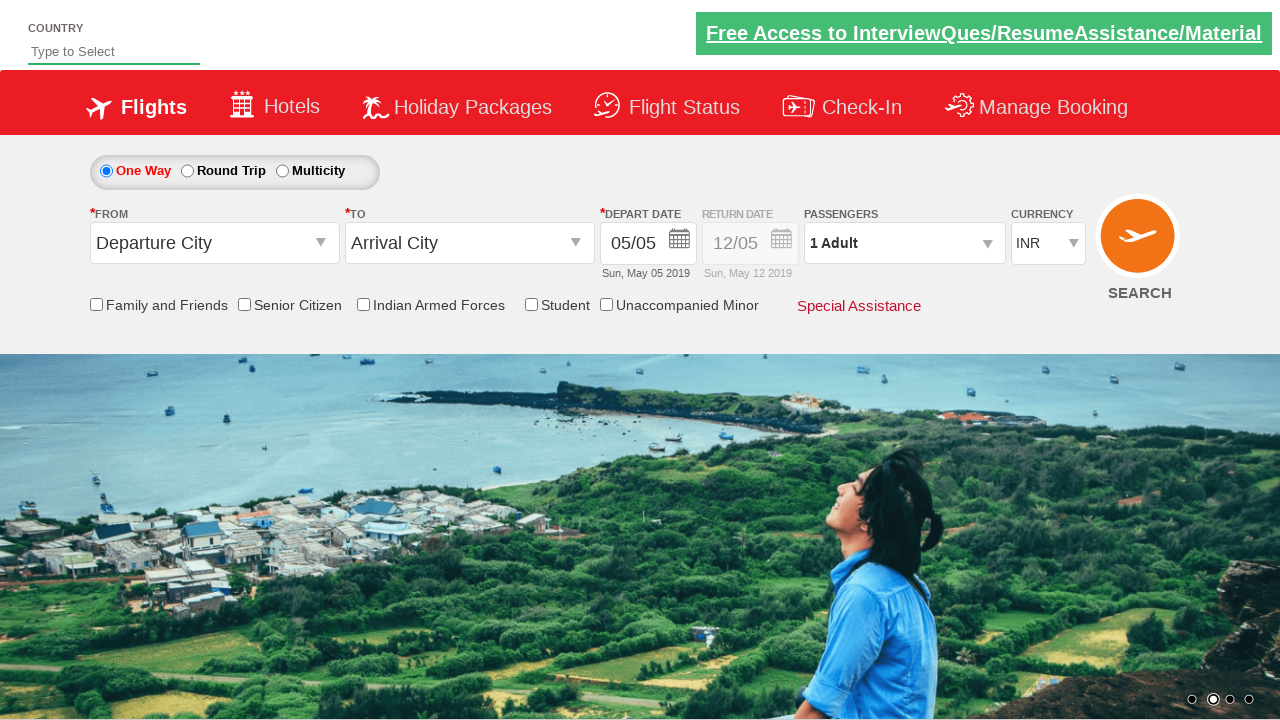

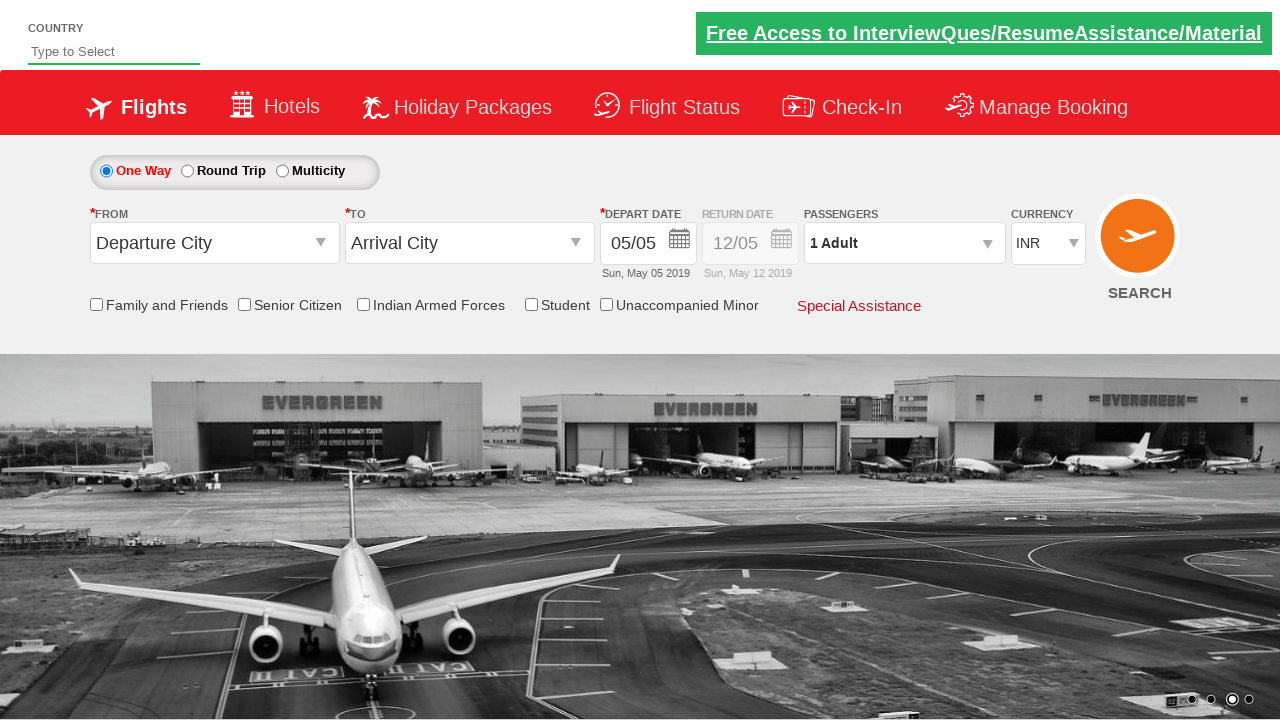